Tests the presence of multiple text input elements on a test page by iterating through elements with IDs text1 through text5 and verifying their existence.

Starting URL: http://only-testing-blog.blogspot.in/2014/01/textbox.html

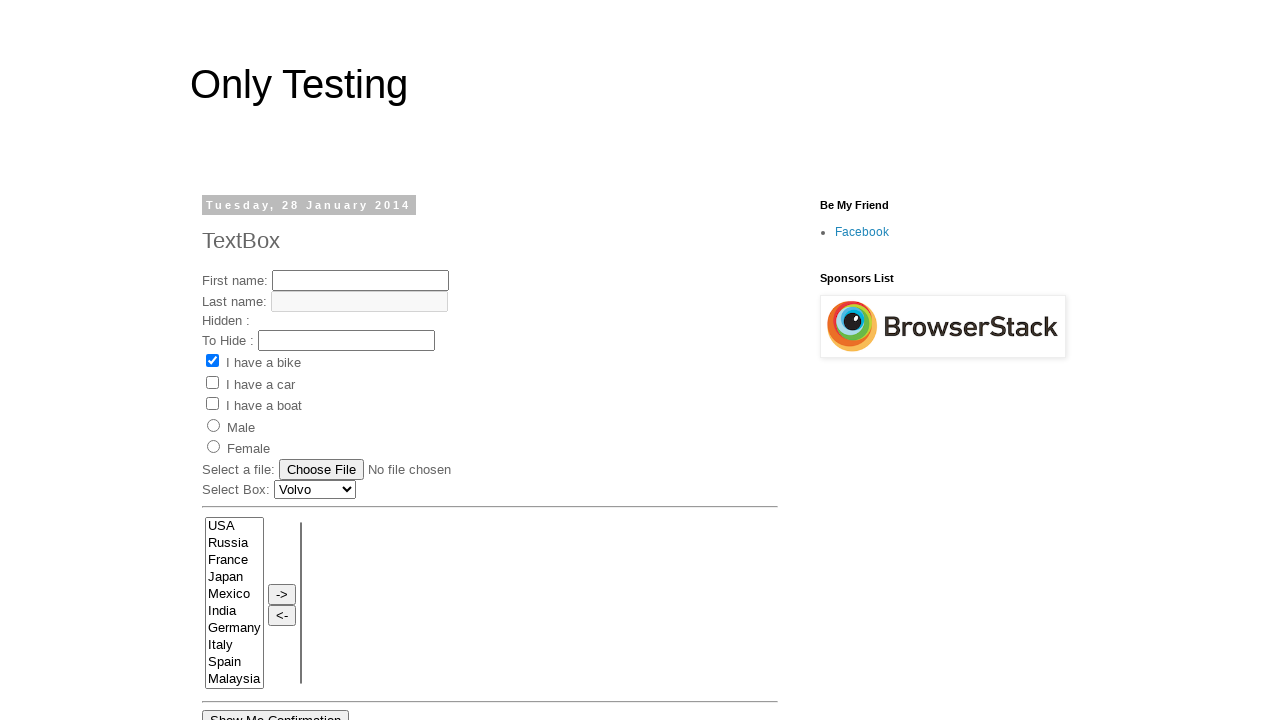

Navigated to textbox test page
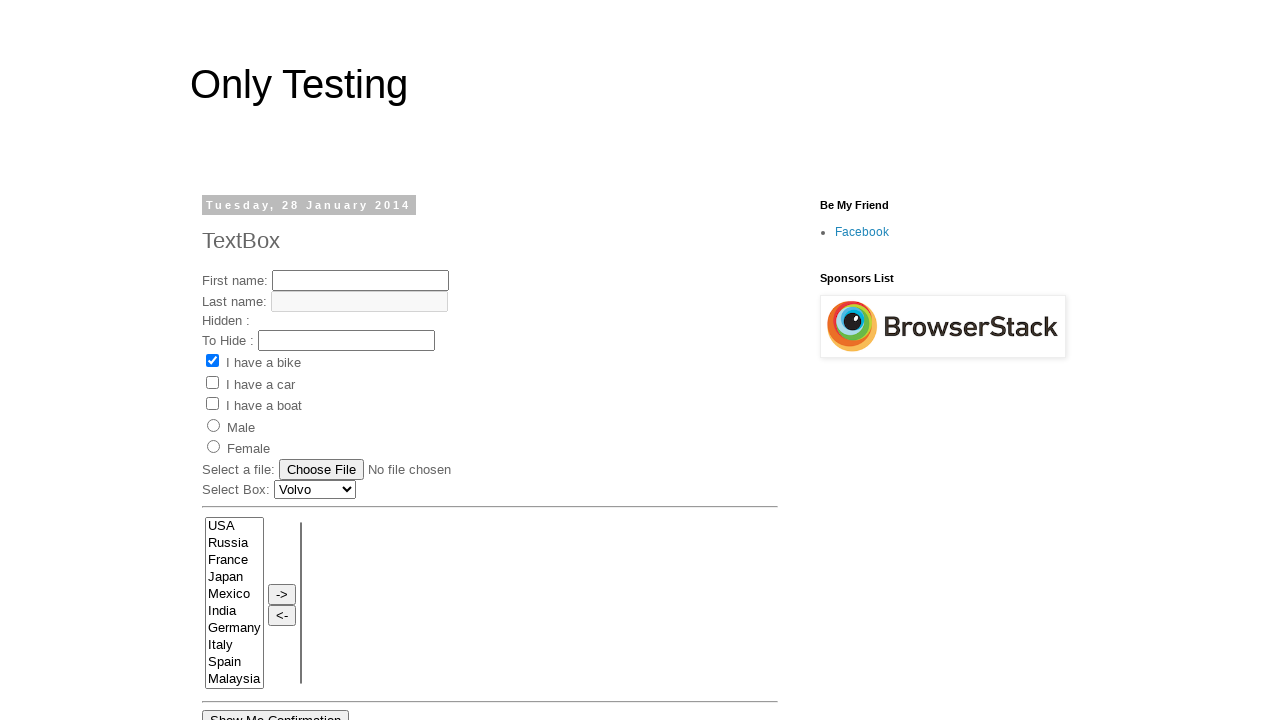

Verified text input element 'text1' exists
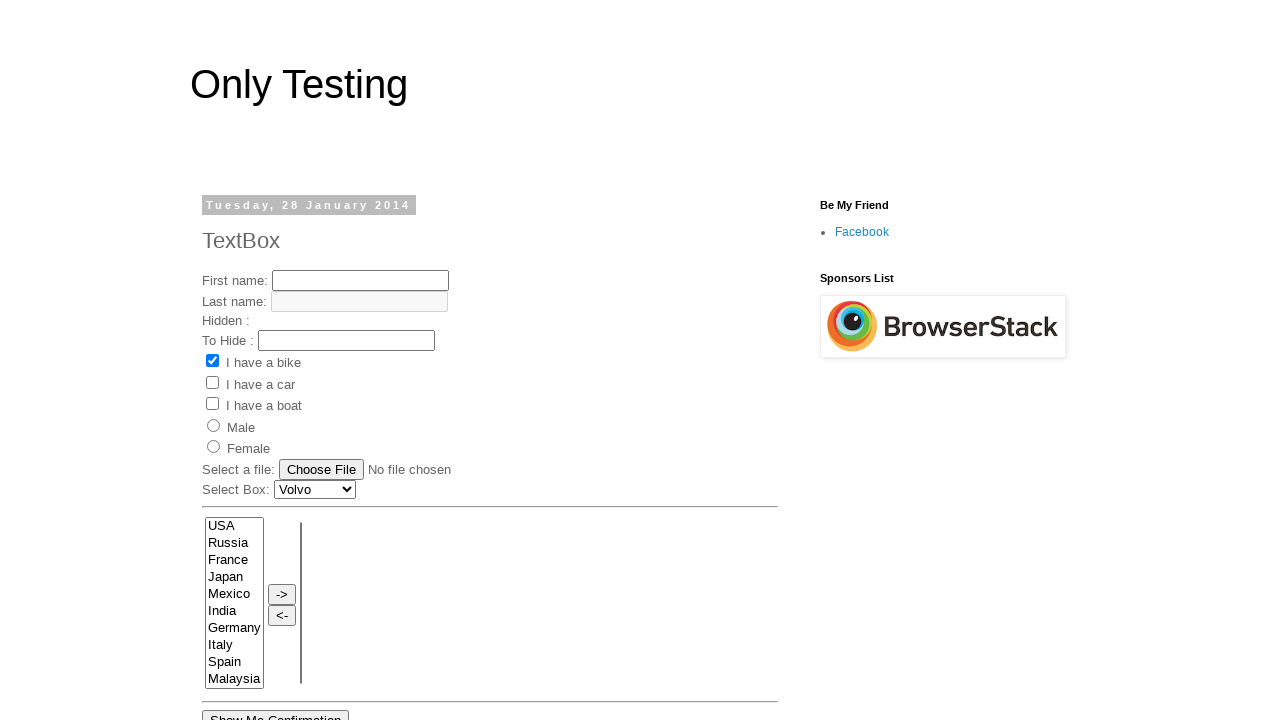

Verified text input element 'text2' exists
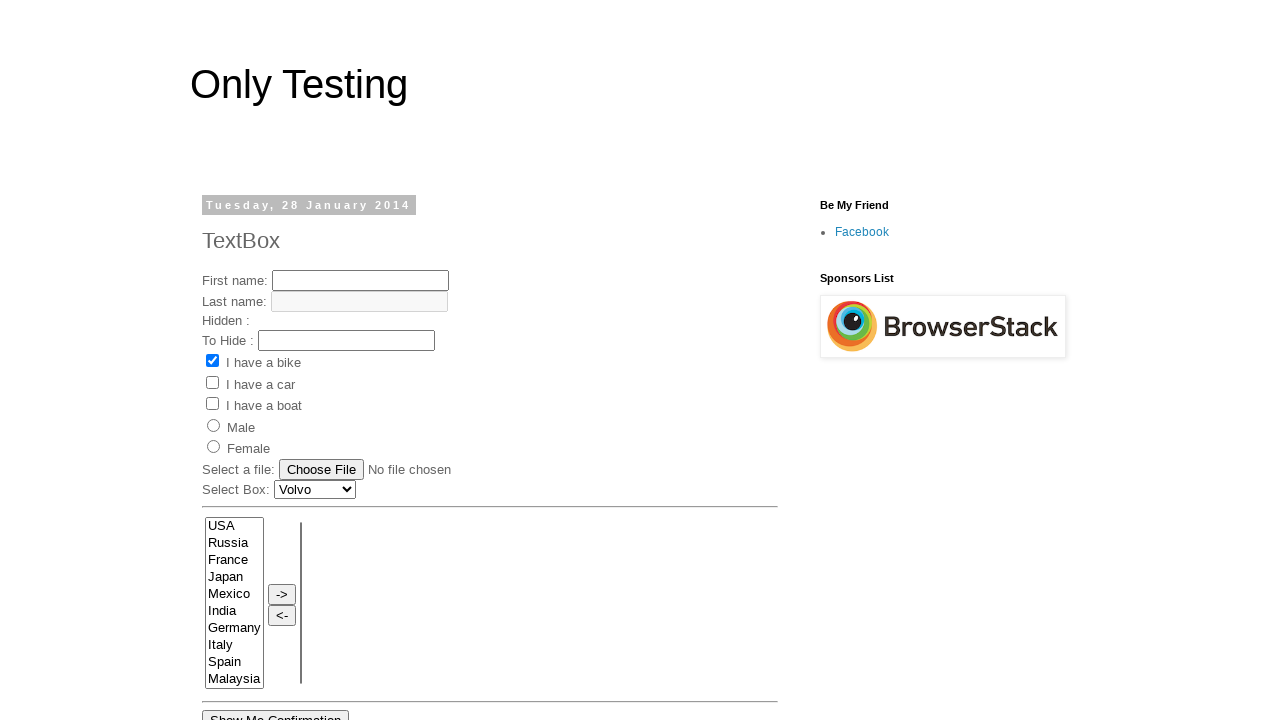

Confirmed text input element 'text3' does not exist
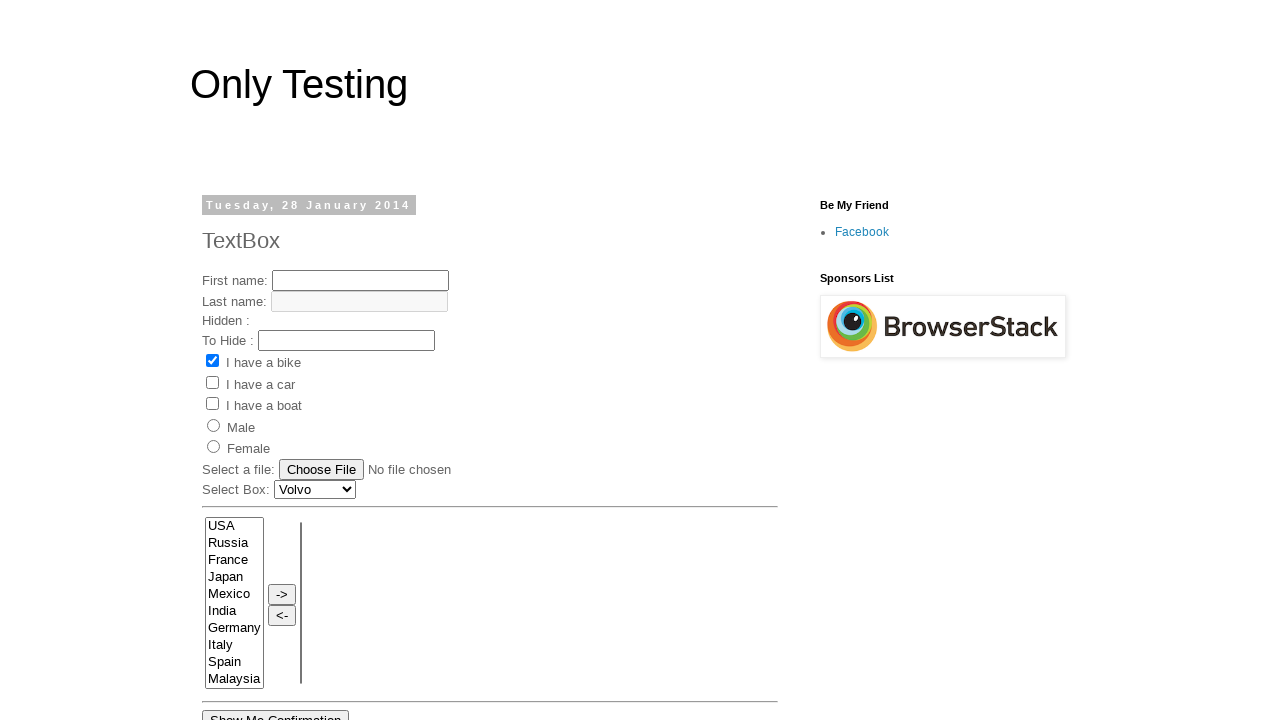

Verified text input element 'text4' exists
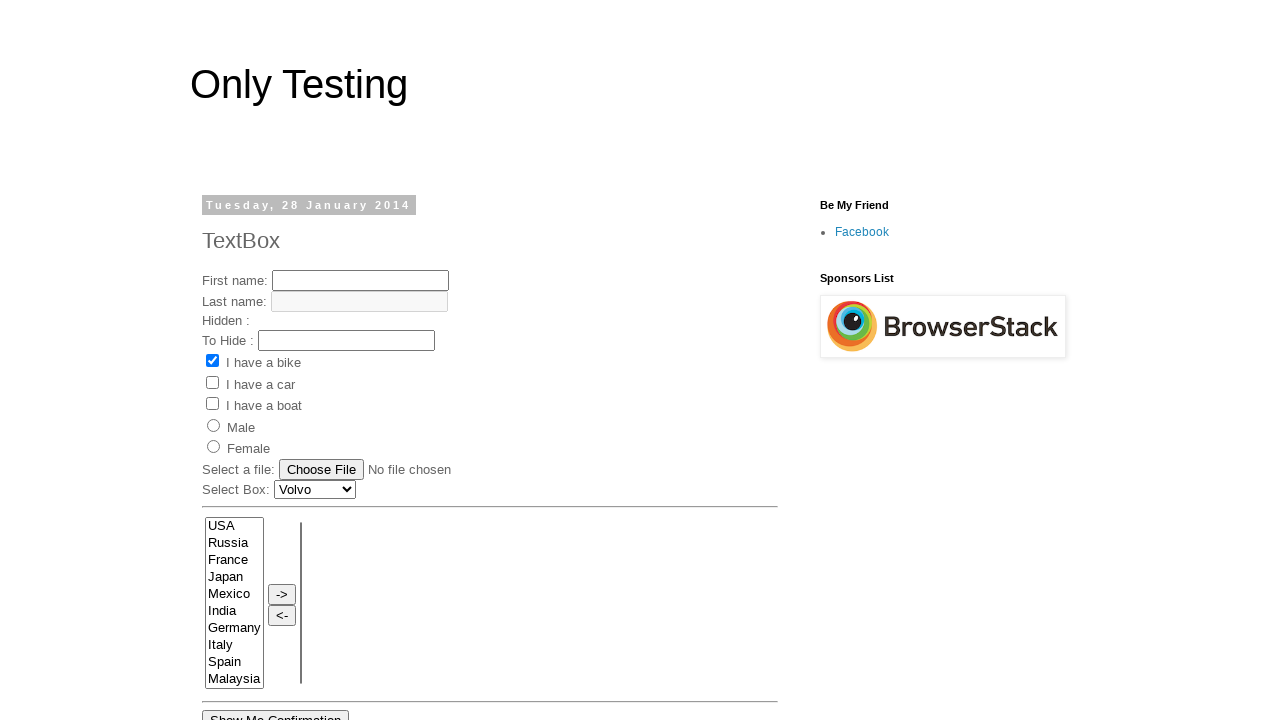

Confirmed text input element 'text5' does not exist
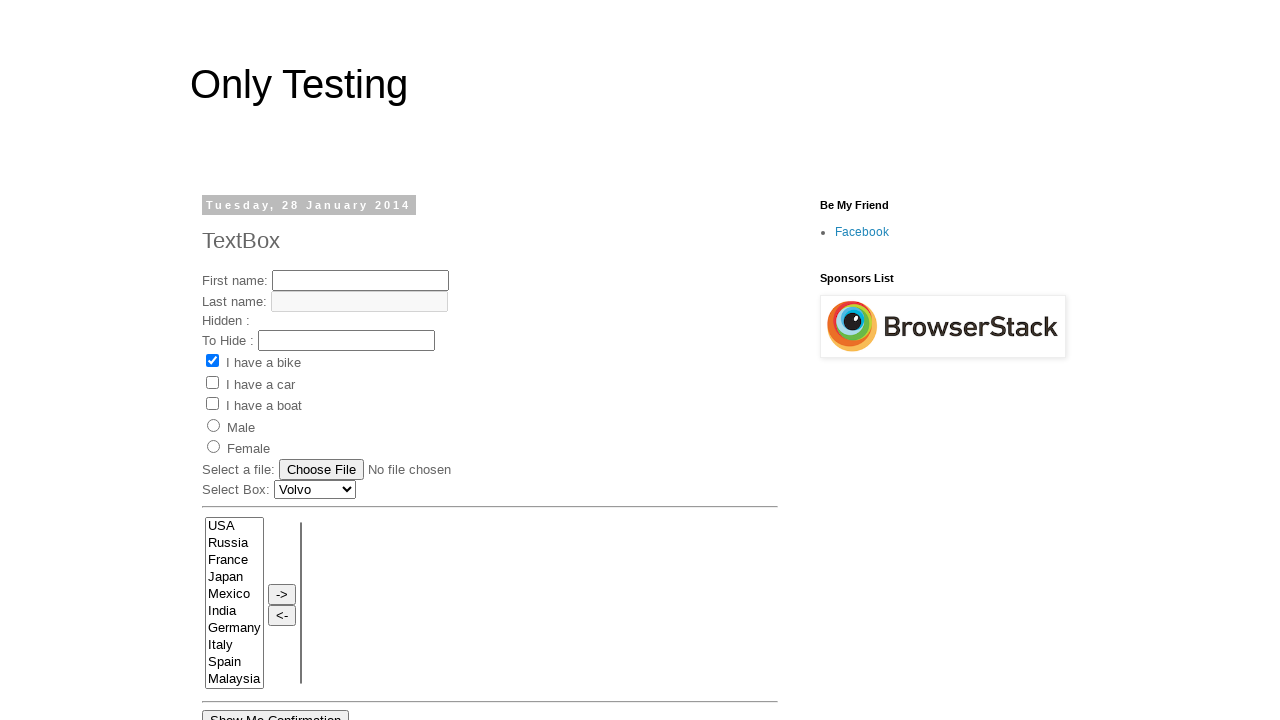

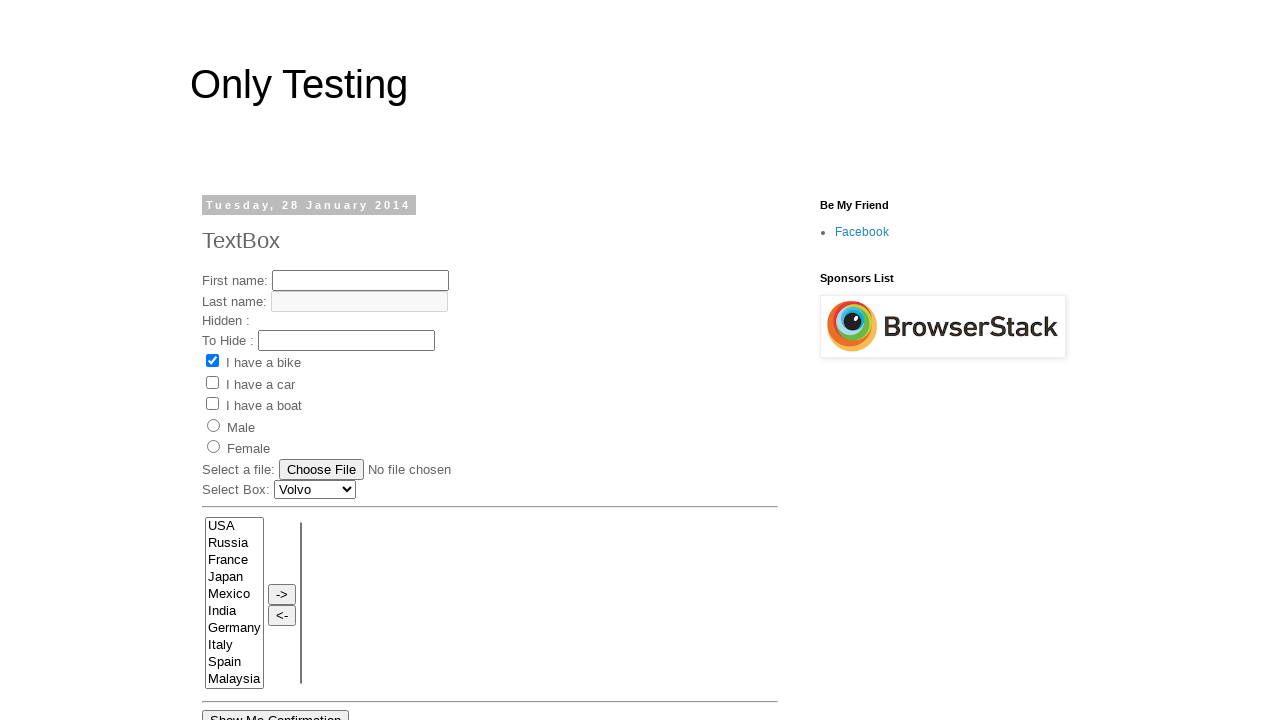